Tests opting out of A/B tests by forging an opt-out cookie on the target page, then refreshing to verify the page shows "No A/B Test" heading.

Starting URL: http://the-internet.herokuapp.com/abtest

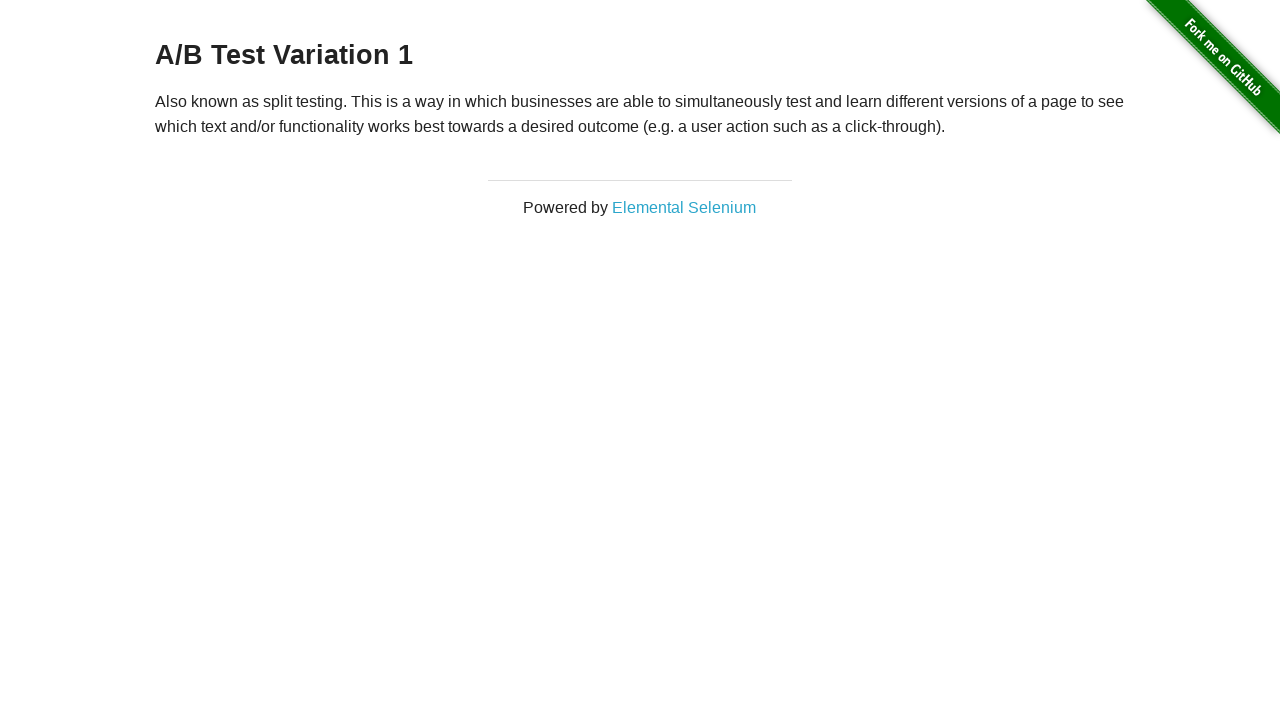

Located h3 heading element
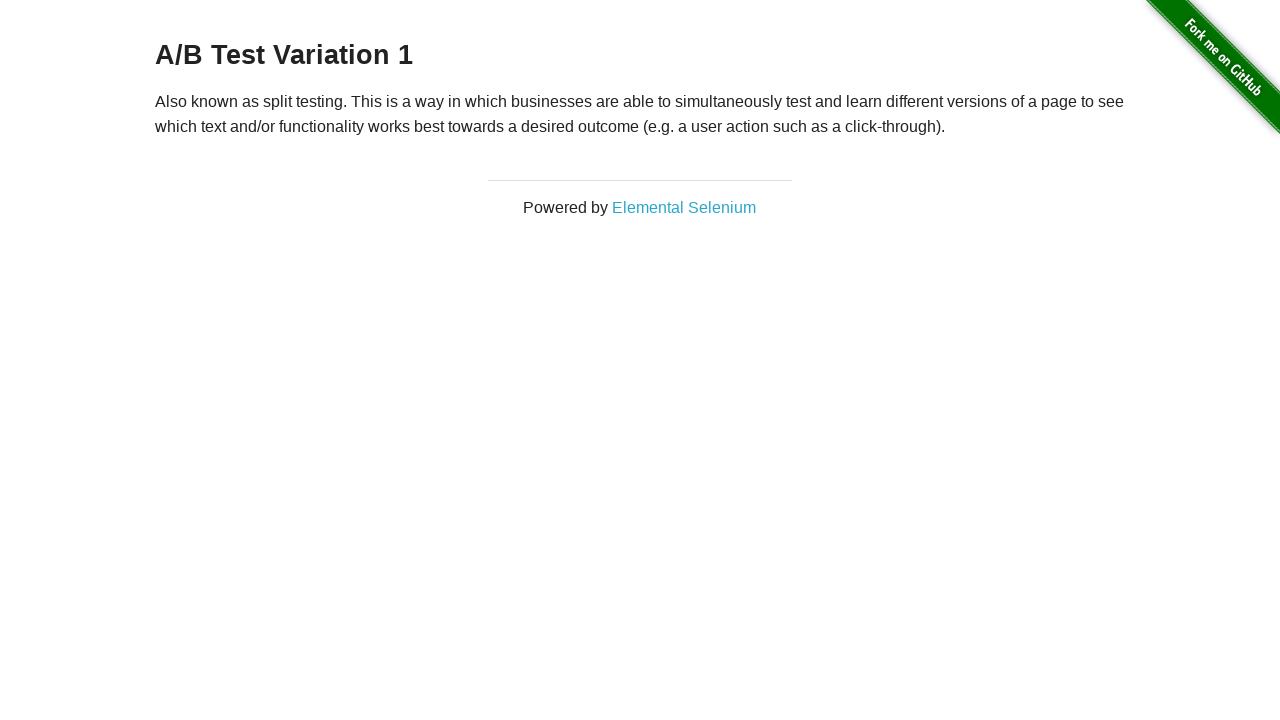

Retrieved heading text content
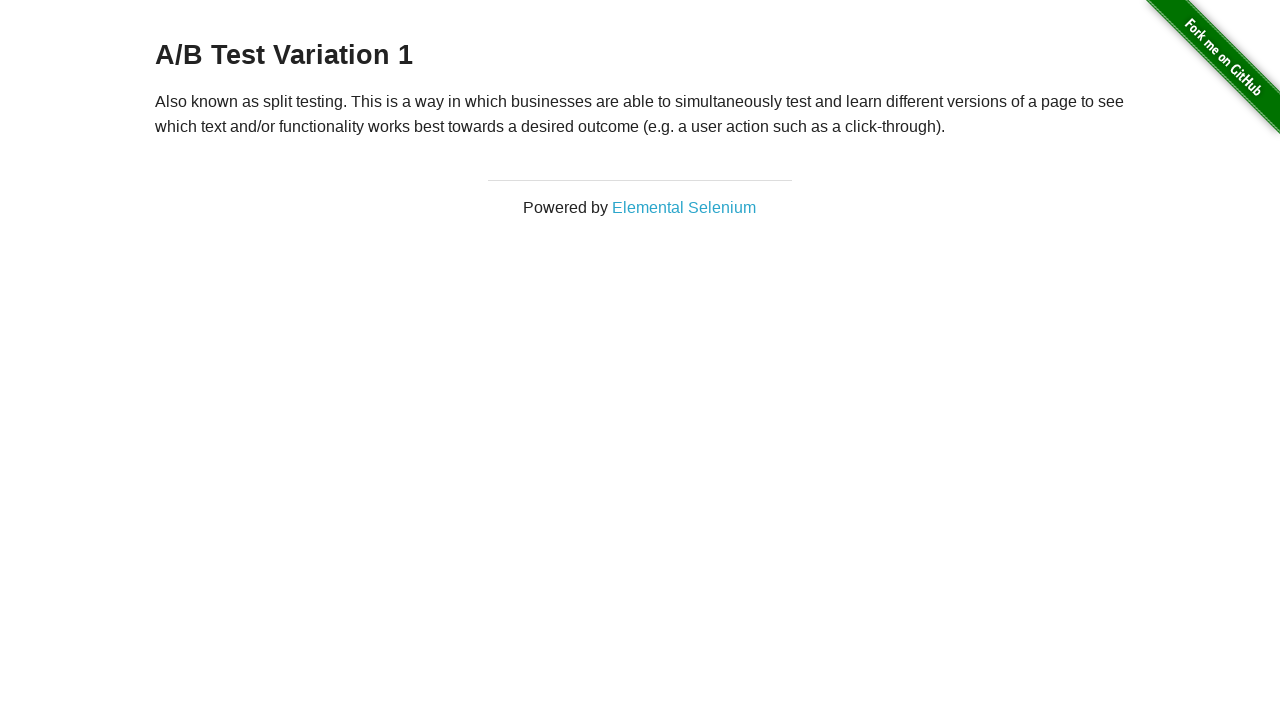

Verified initial heading is A/B test variation or control
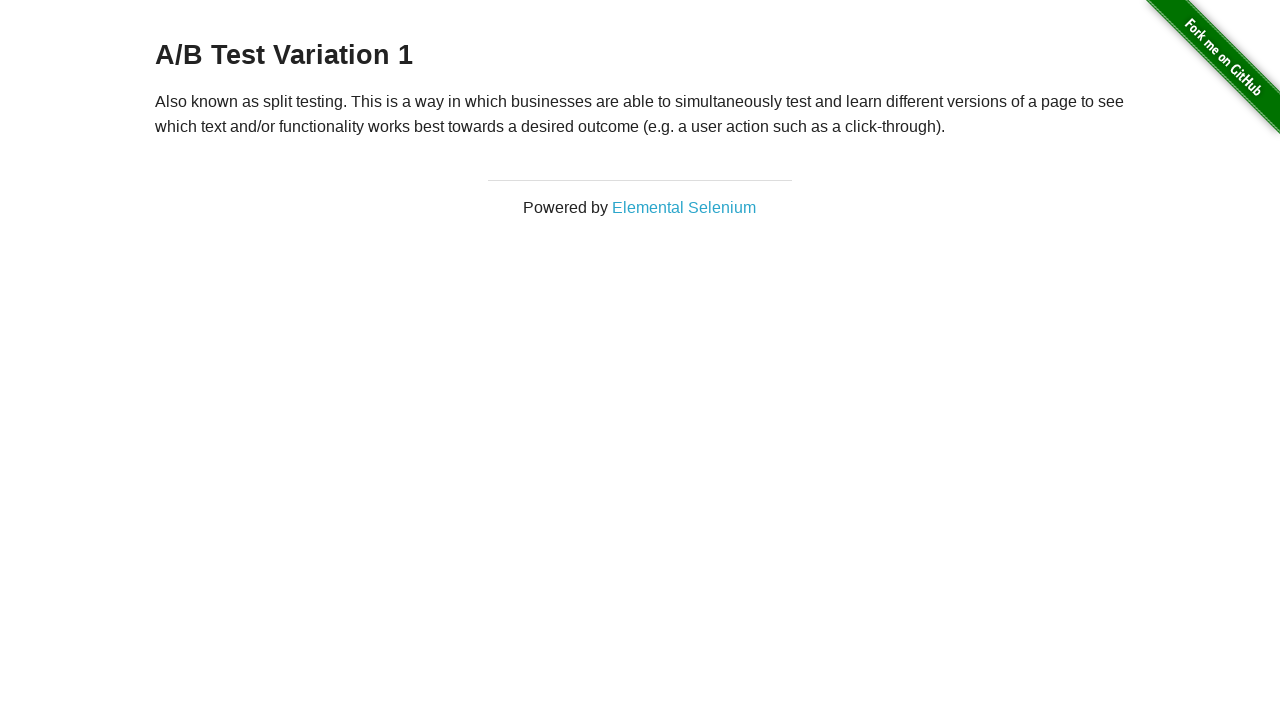

Added optimizelyOptOut cookie with value 'true'
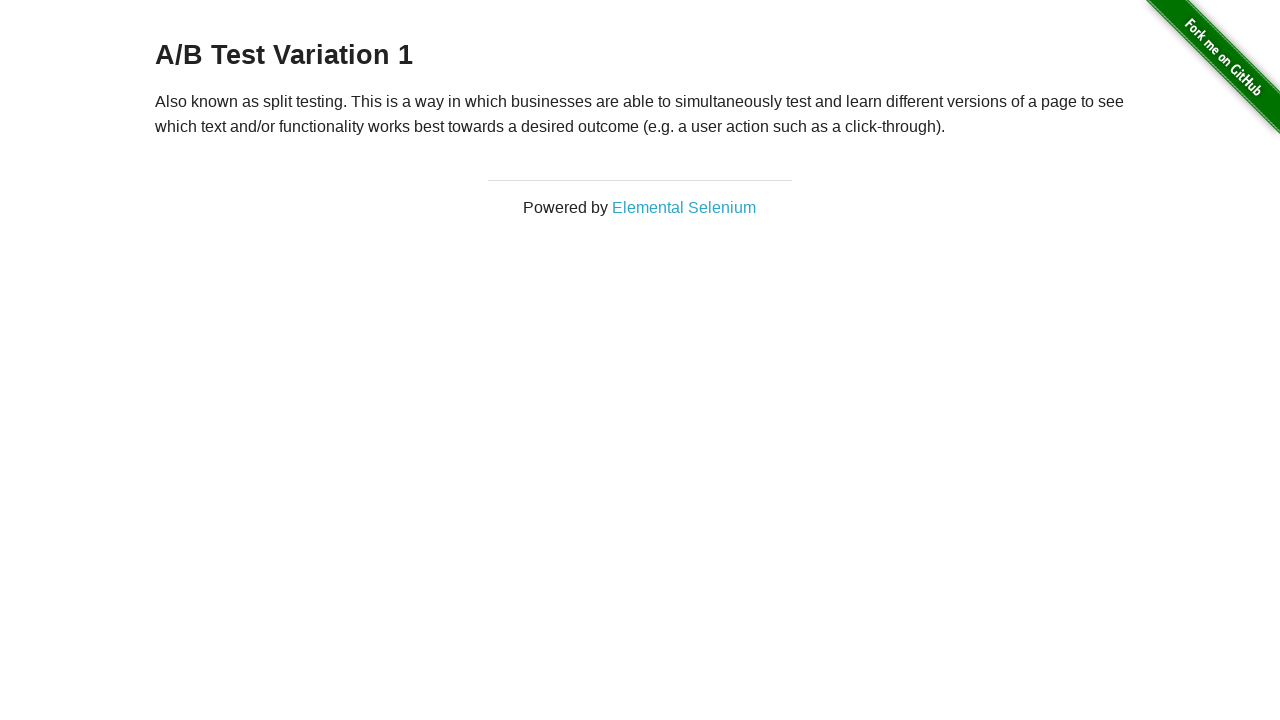

Reloaded page to apply opt-out cookie
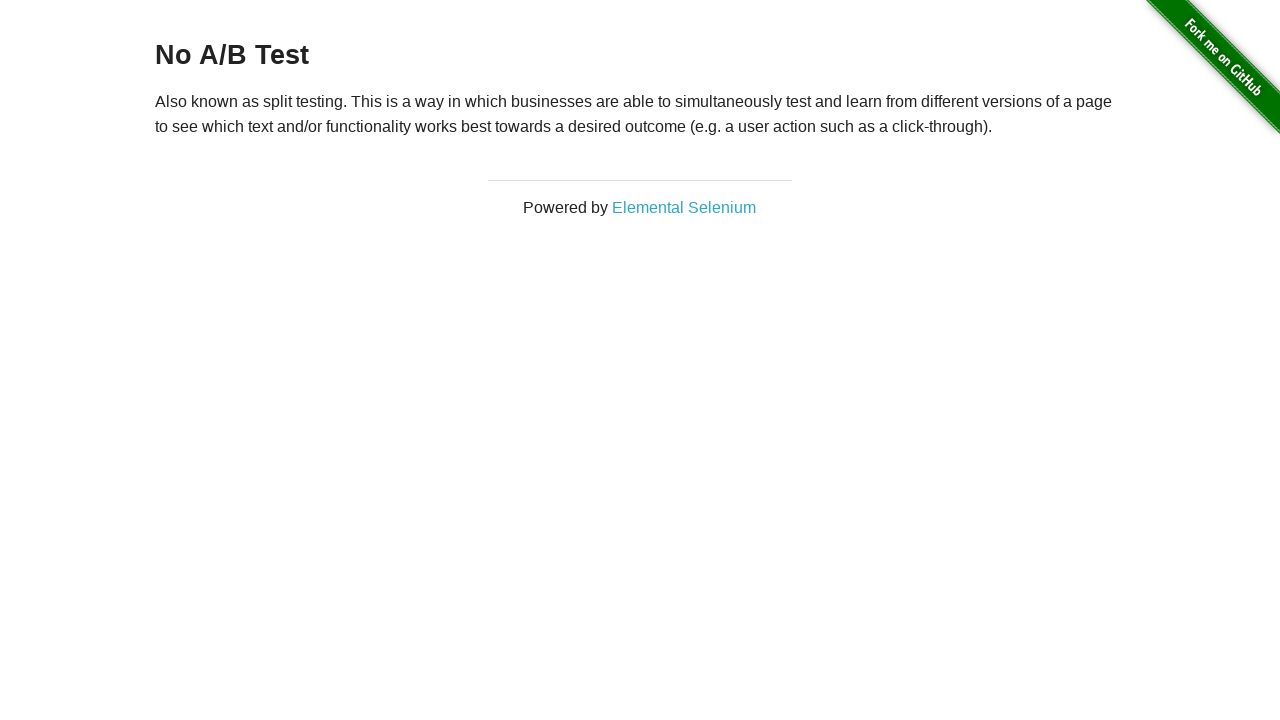

Retrieved heading text content after page reload
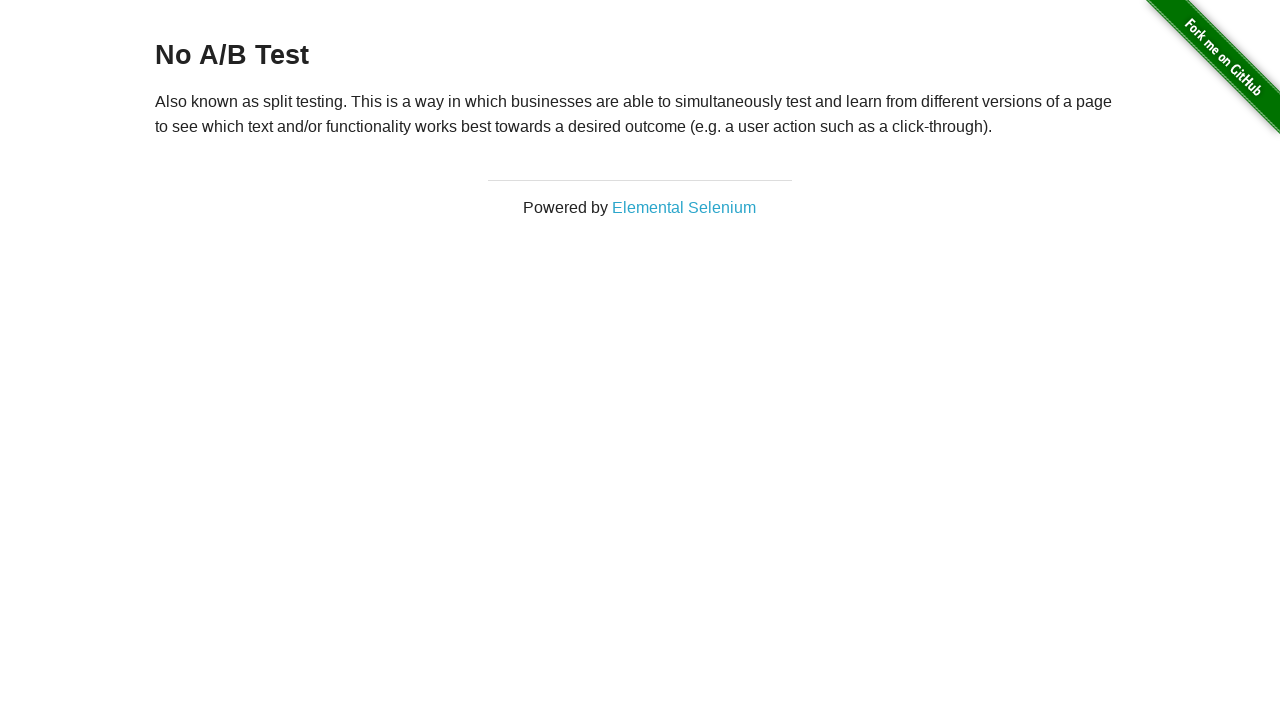

Verified heading shows 'No A/B Test' after opt-out cookie was applied
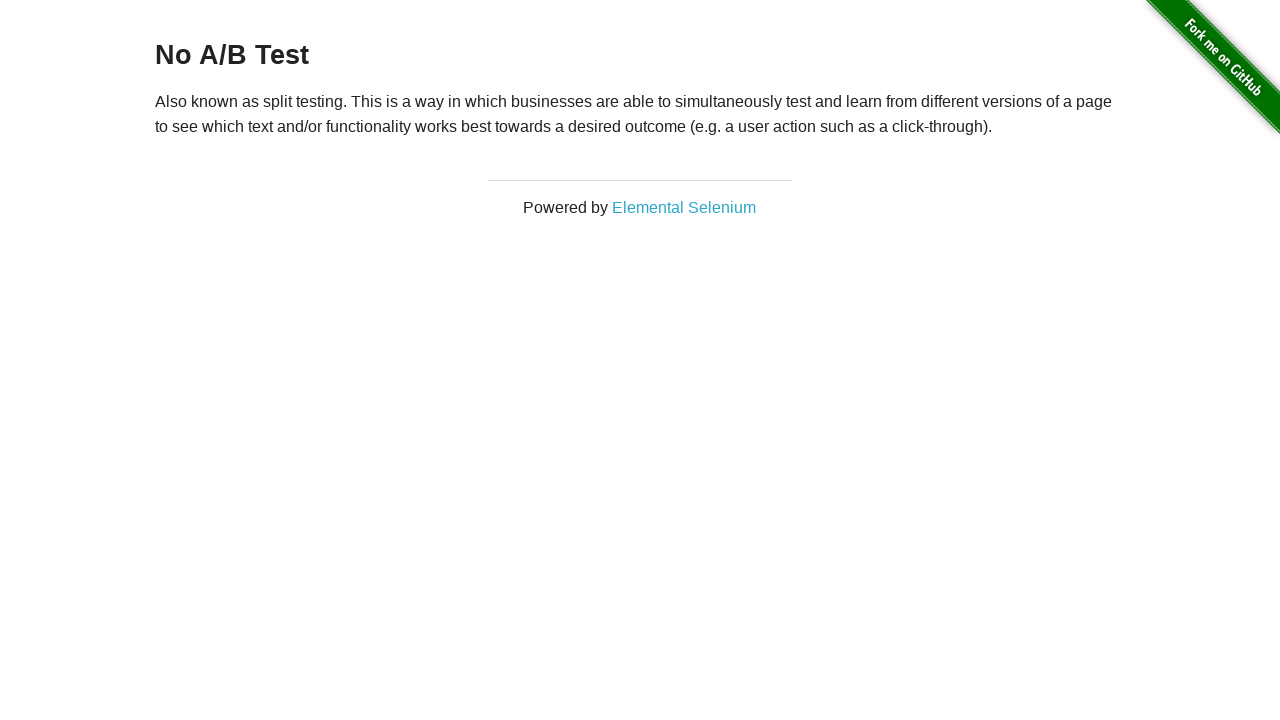

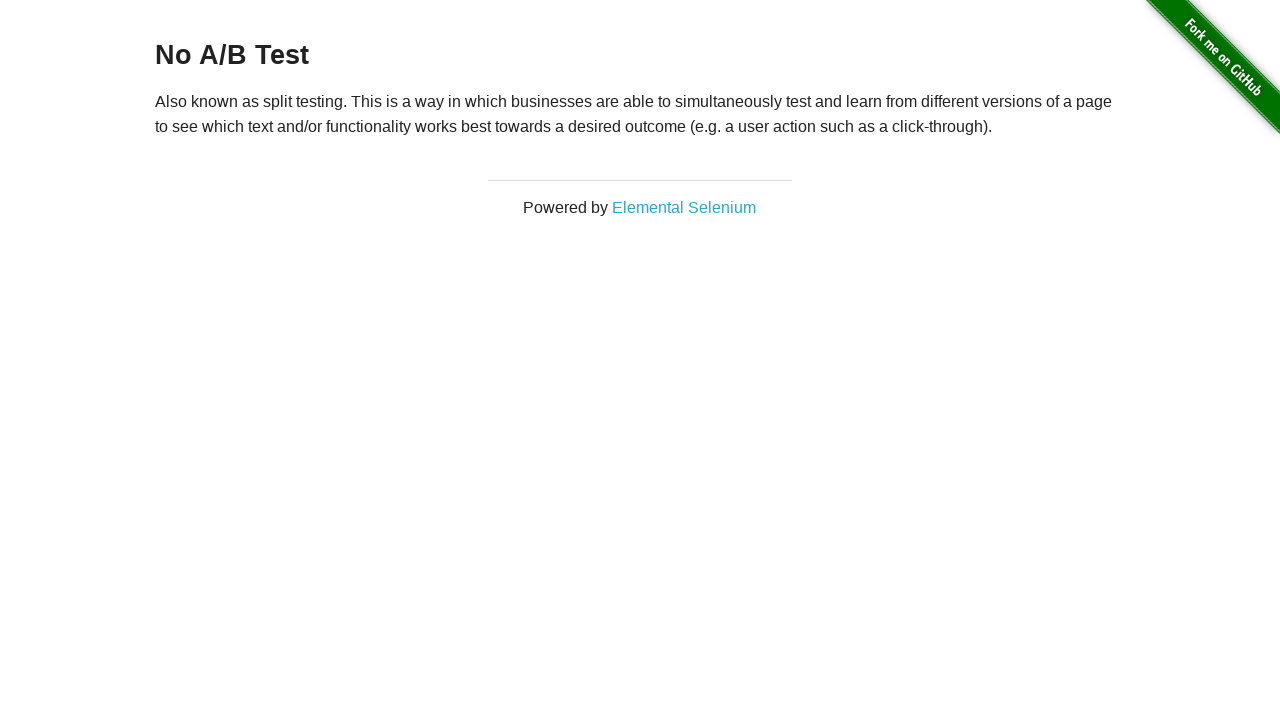